Verifies that data can be read from a specific cell in the courses table (row 7, column 3)

Starting URL: https://rahulshettyacademy.com/AutomationPractice/#

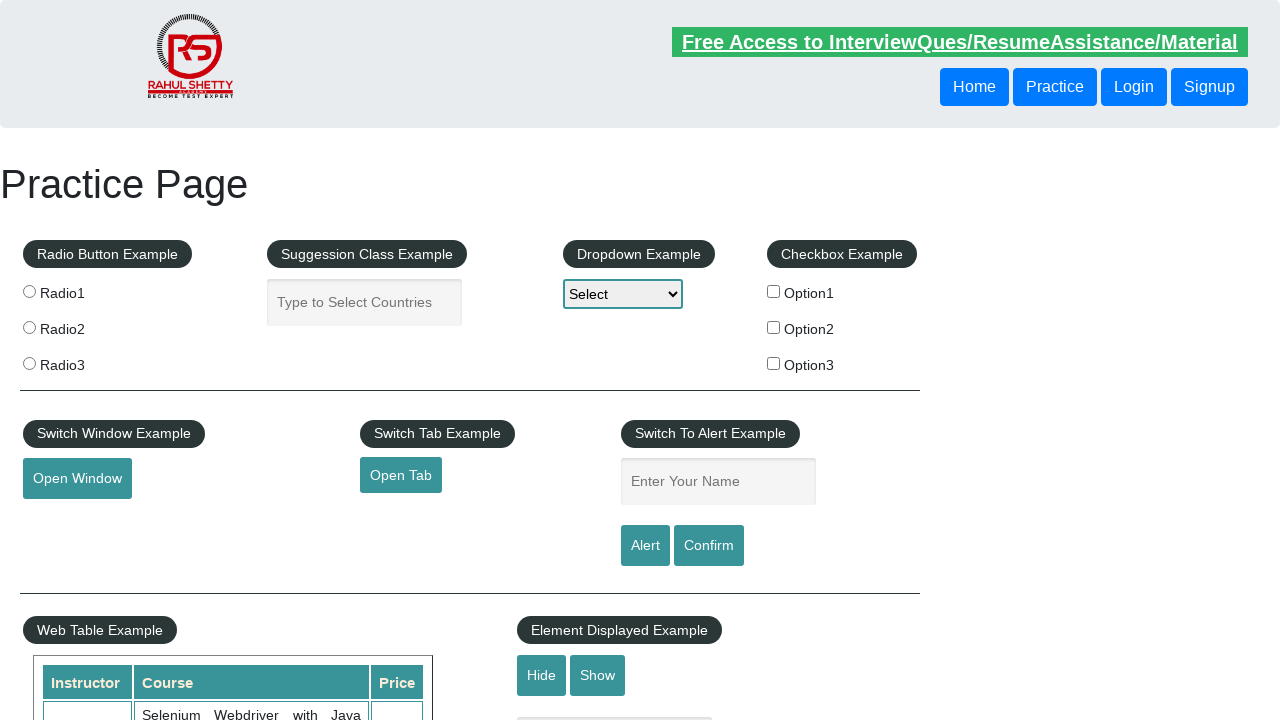

Waited for courses table to be visible
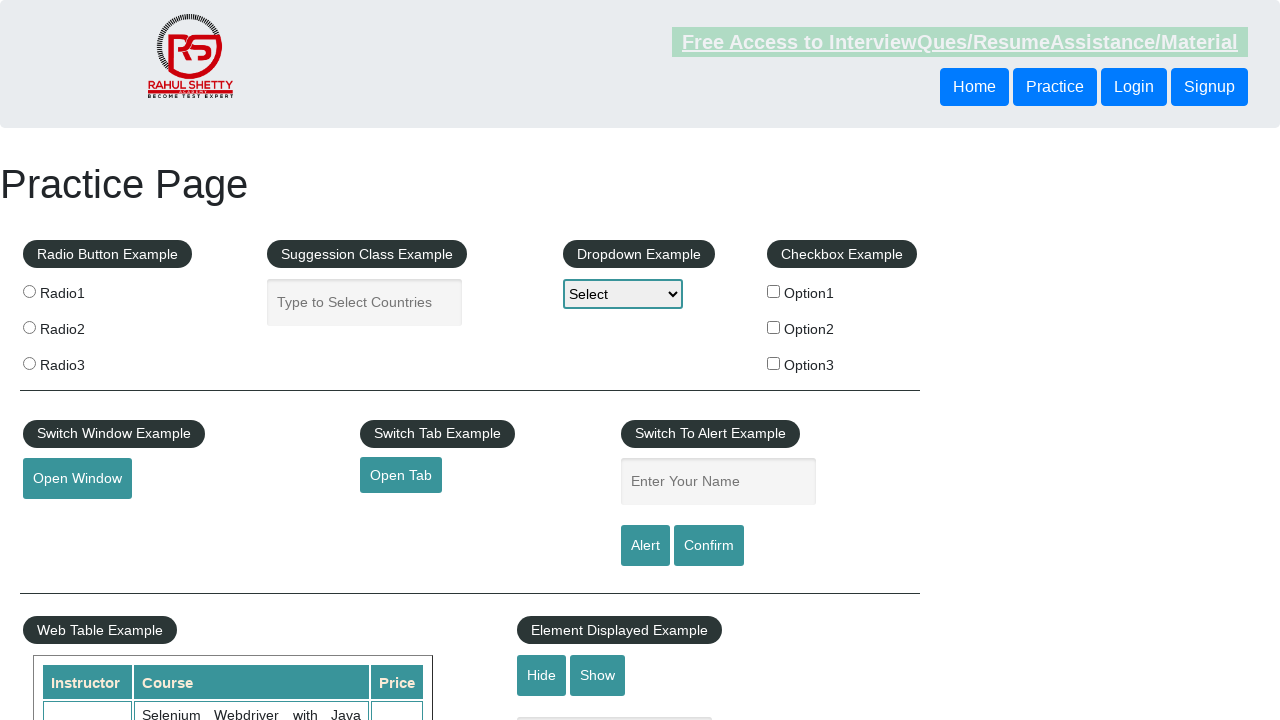

Retrieved text content from courses table row 7, column 3
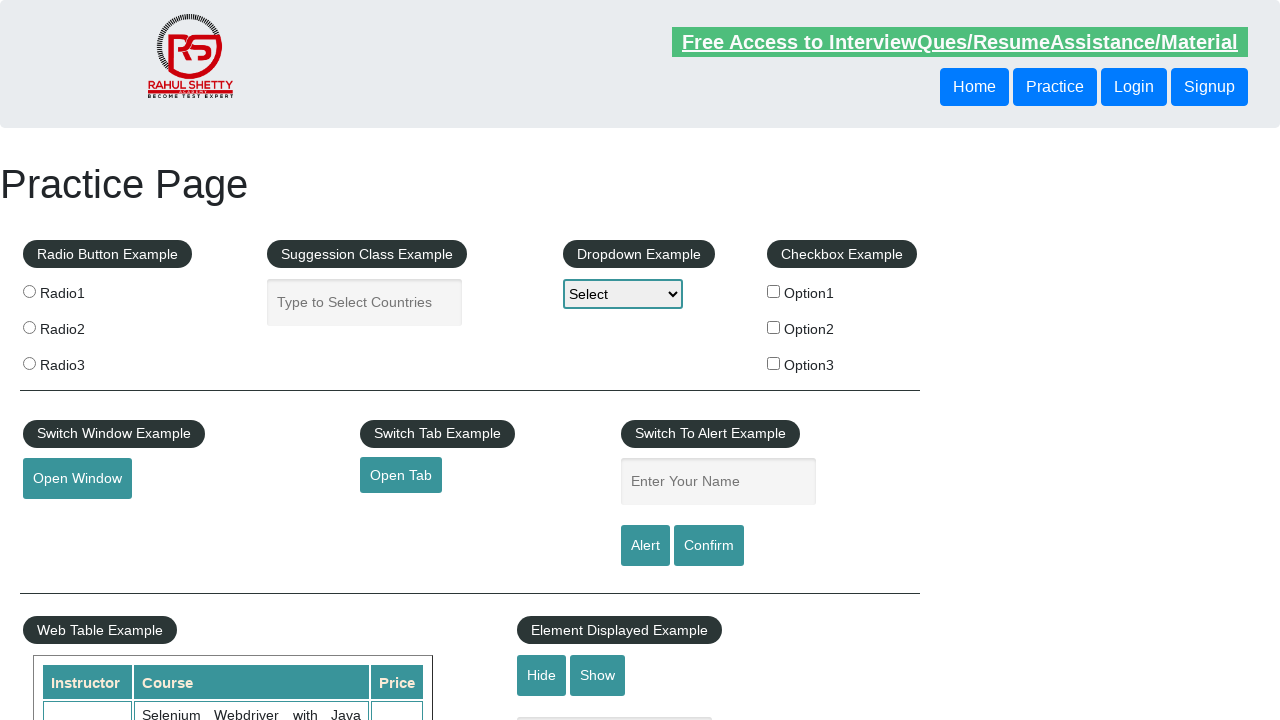

Printed cell value: 35
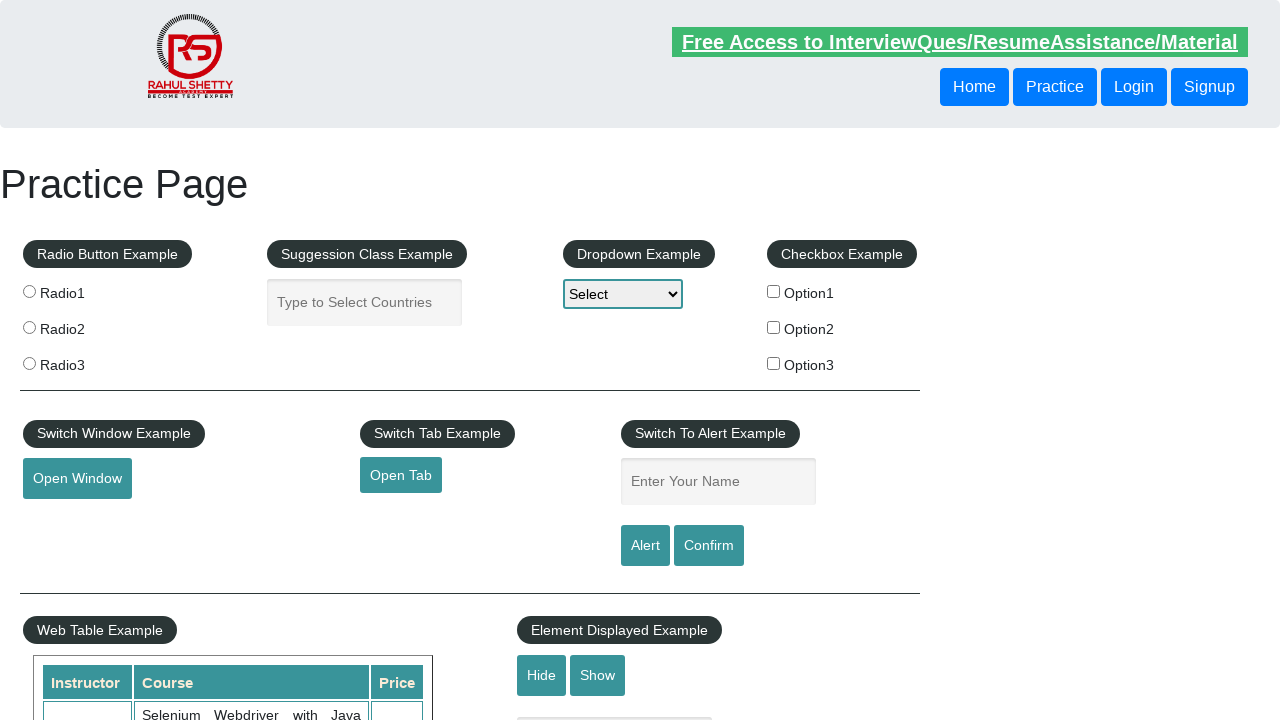

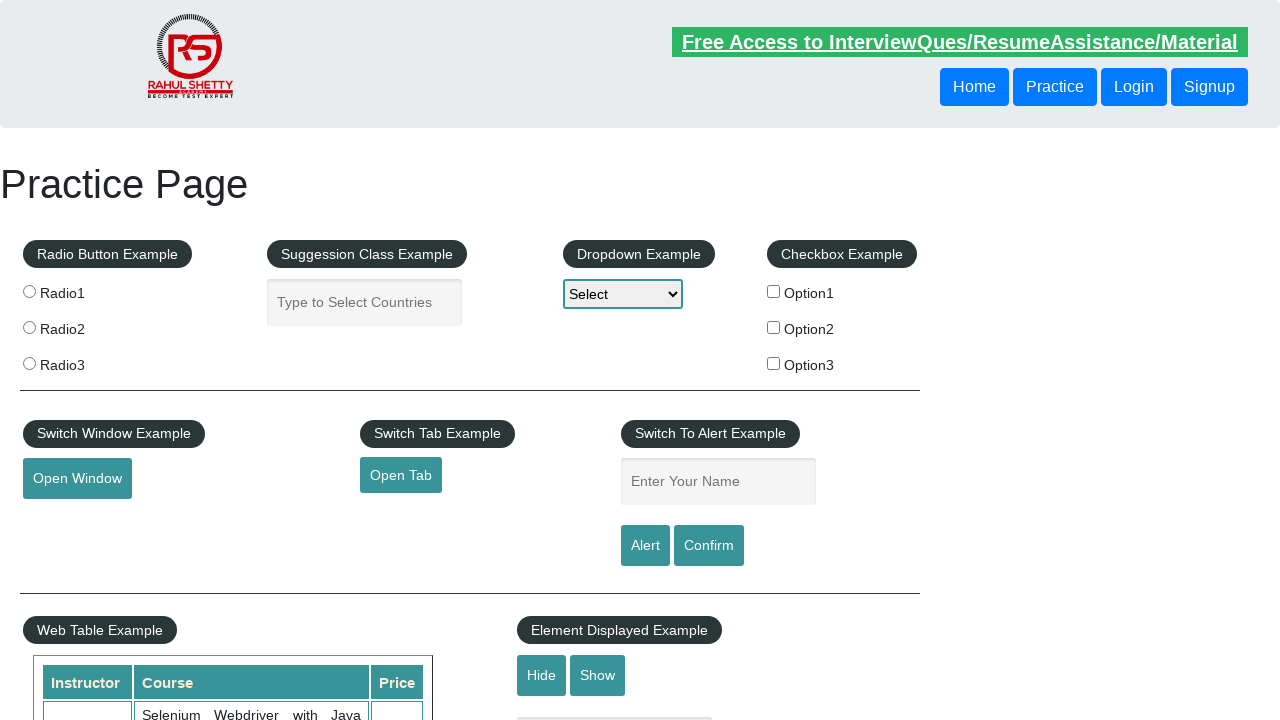